Clicks on "Test Case 23" link for Verify address details in checkout page

Starting URL: https://automationexercise.com/test_cases

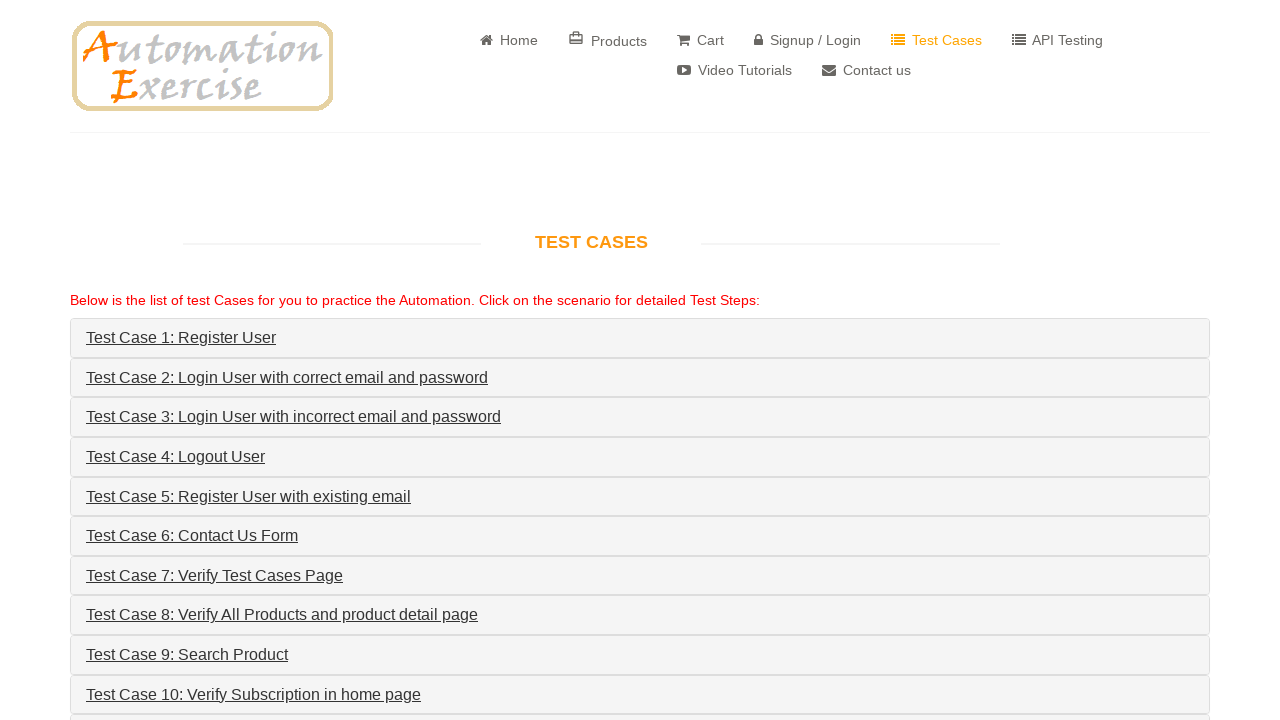

Located Test Case 23 link for verifying address details in checkout page
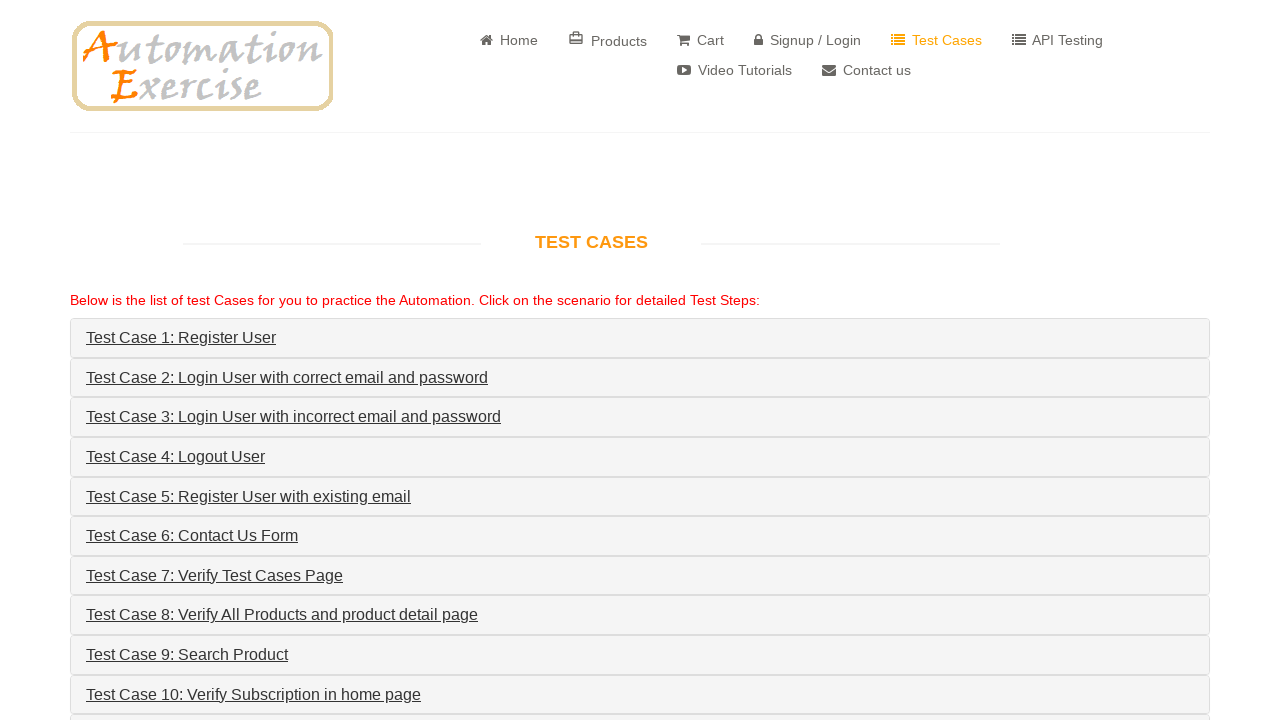

Scrolled Test Case 23 link into view
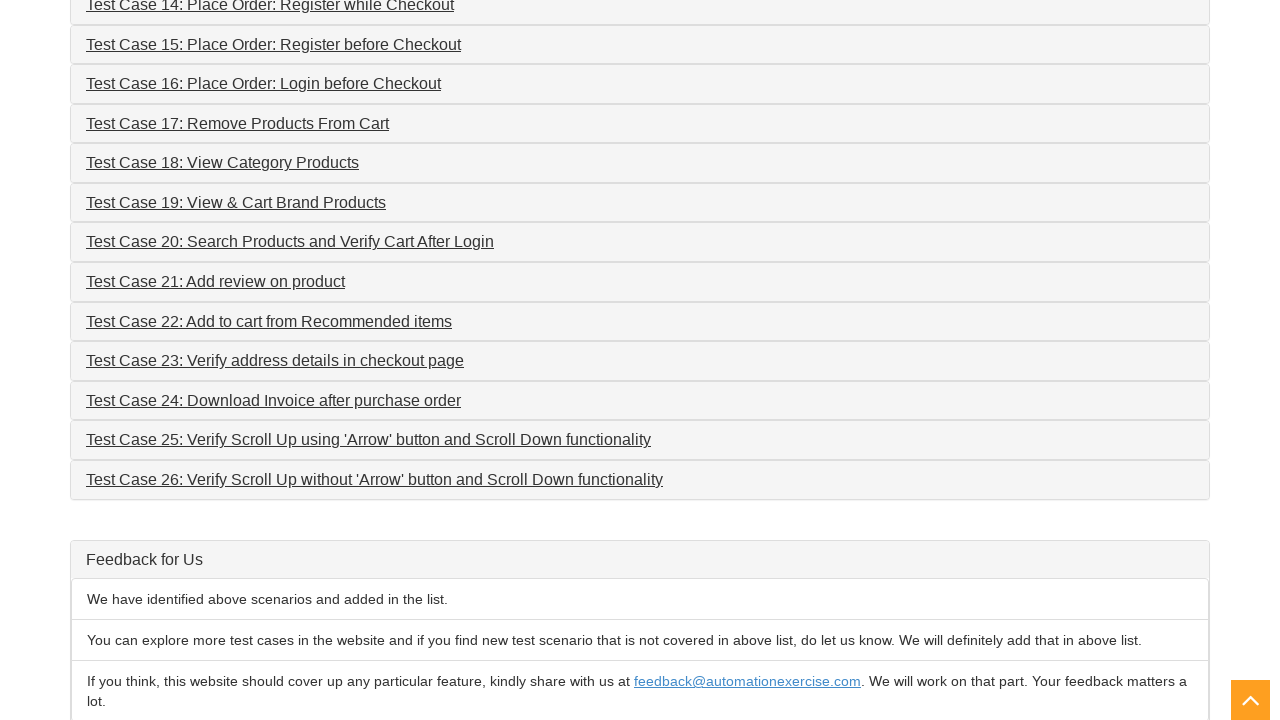

Clicked on Test Case 23 link to navigate to address verification test at (275, 361) on internal:role=link[name="Test Case 23: Verify address details in checkout page"i
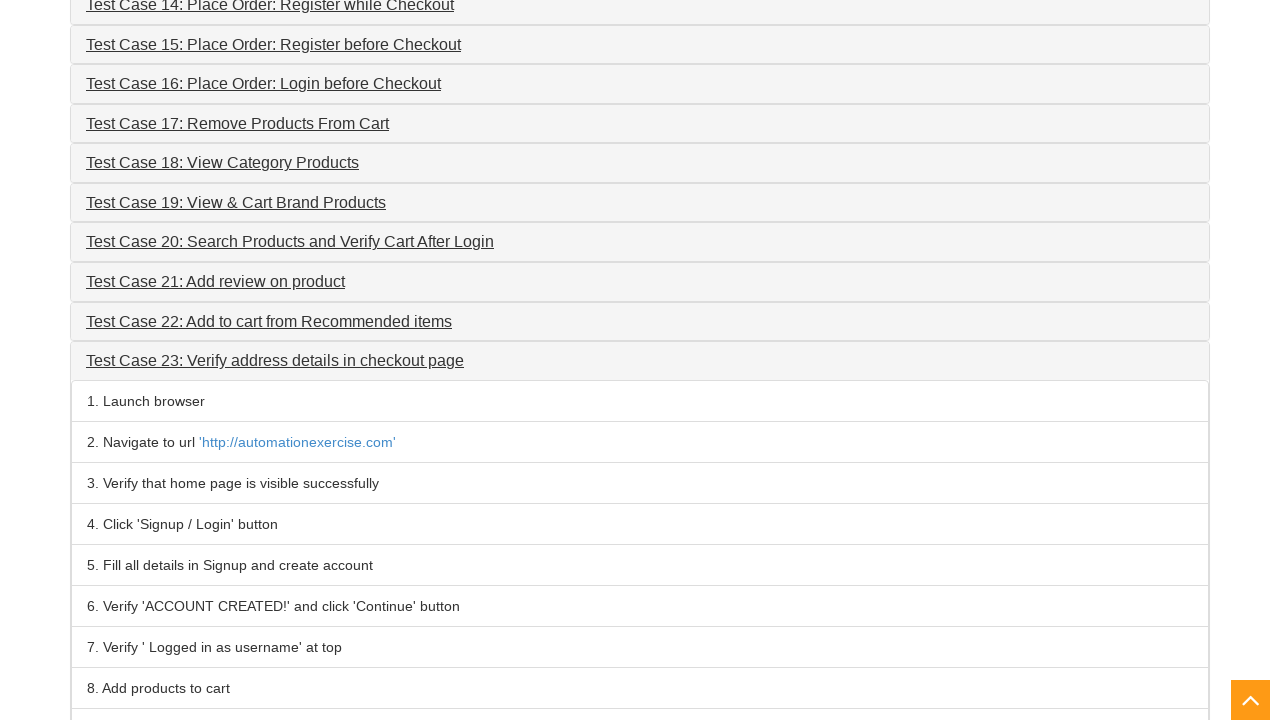

Waited for page to load after clicking Test Case 23
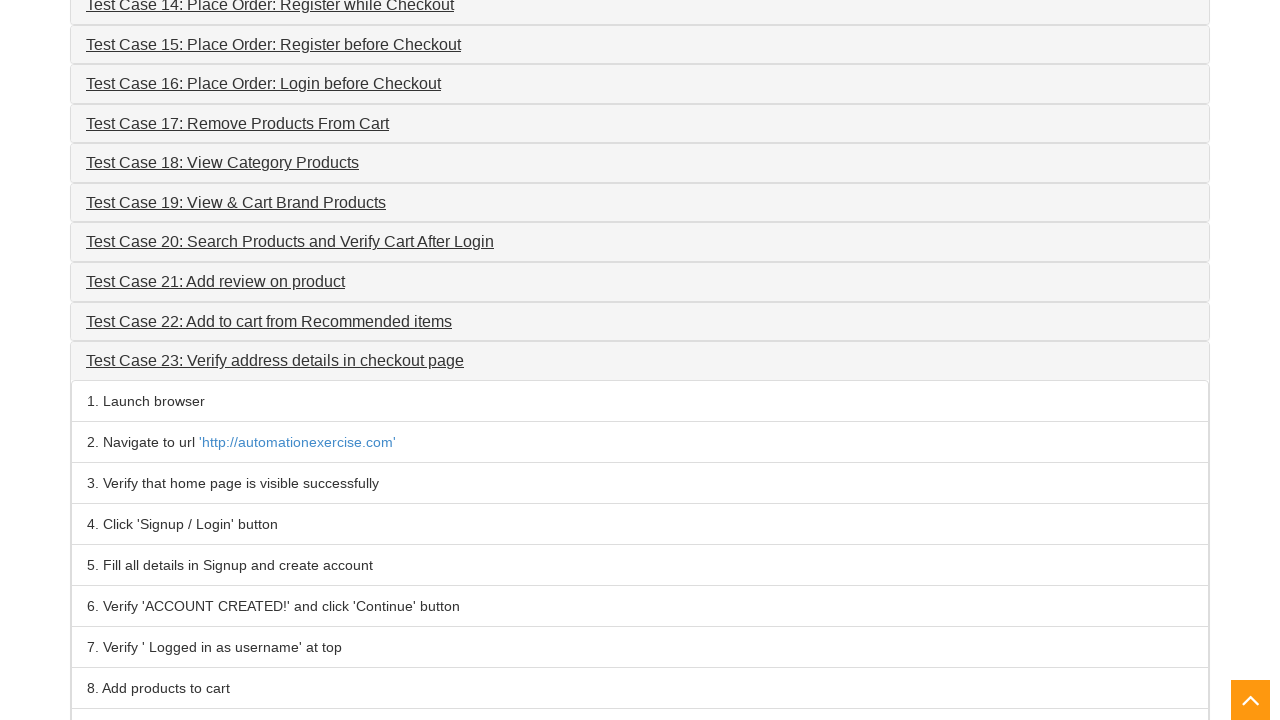

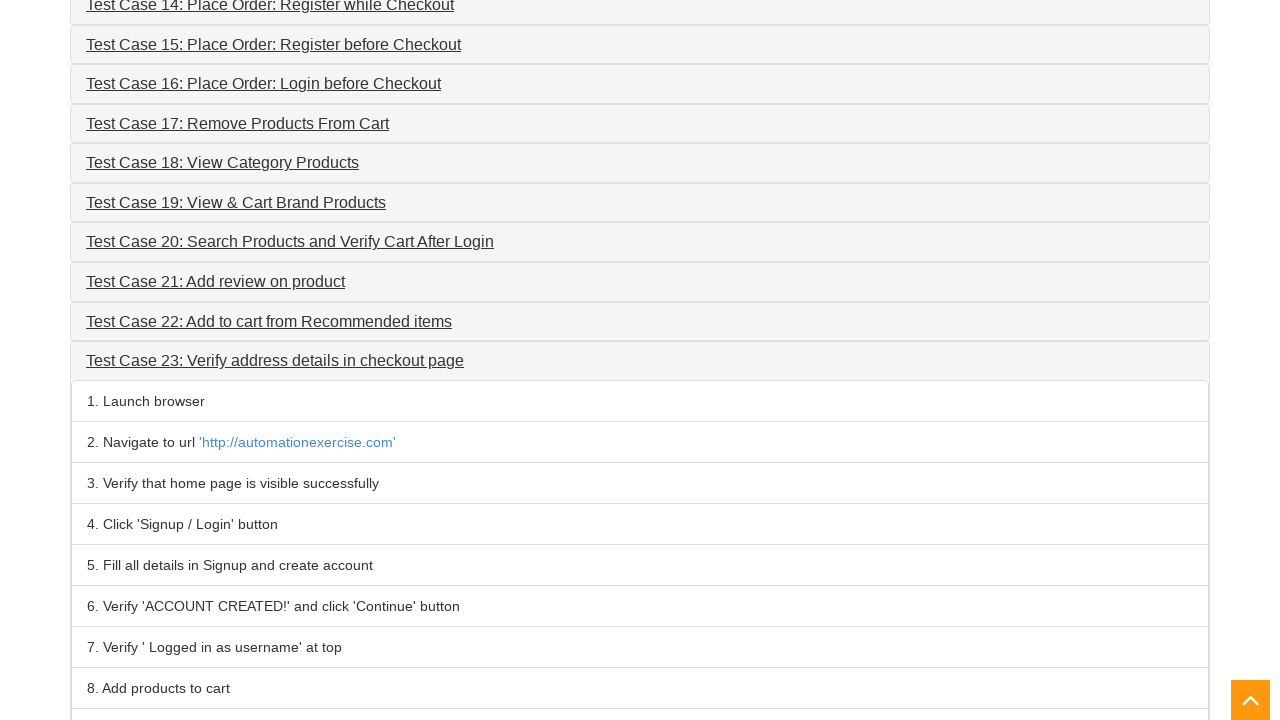